Tests the Contact Us functionality by navigating to the contact page, filling out the form with name, email, subject and message, submitting it, and verifying successful submission before returning to the homepage.

Starting URL: https://automationexercise.com/

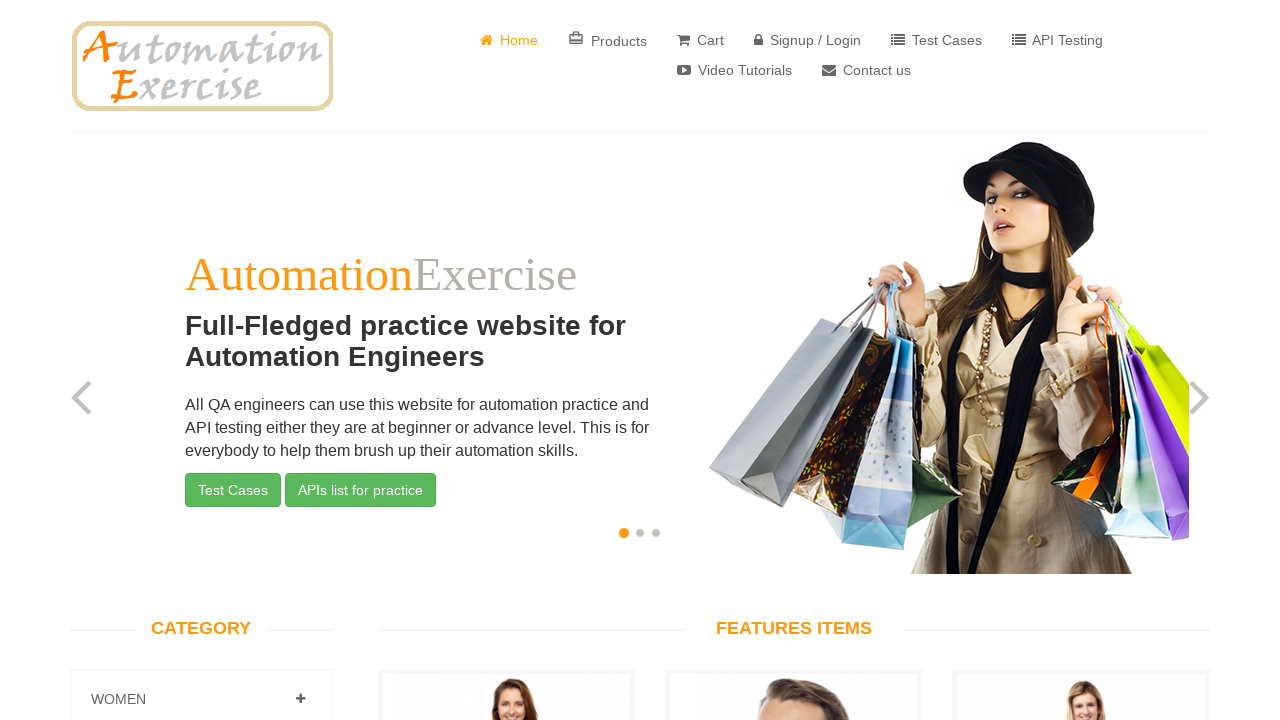

Verified homepage is loaded with Home link visible
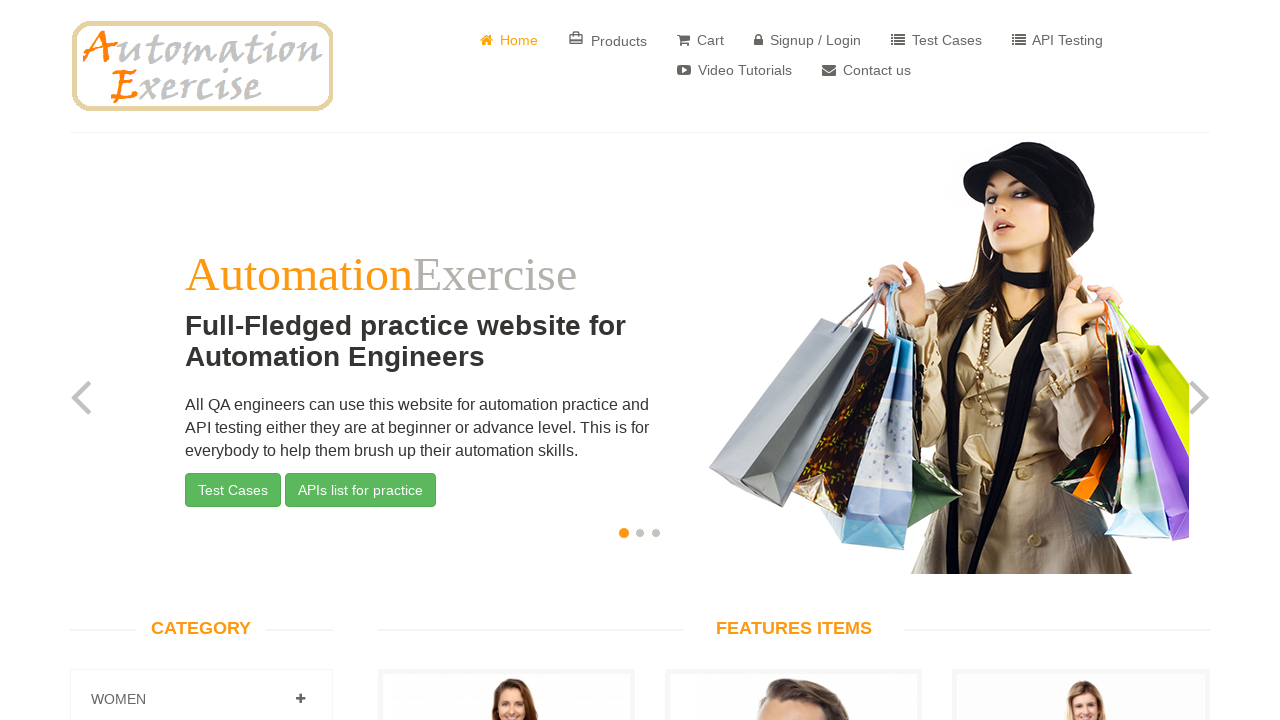

Clicked on Contact Us link at (866, 70) on a[href='/contact_us']
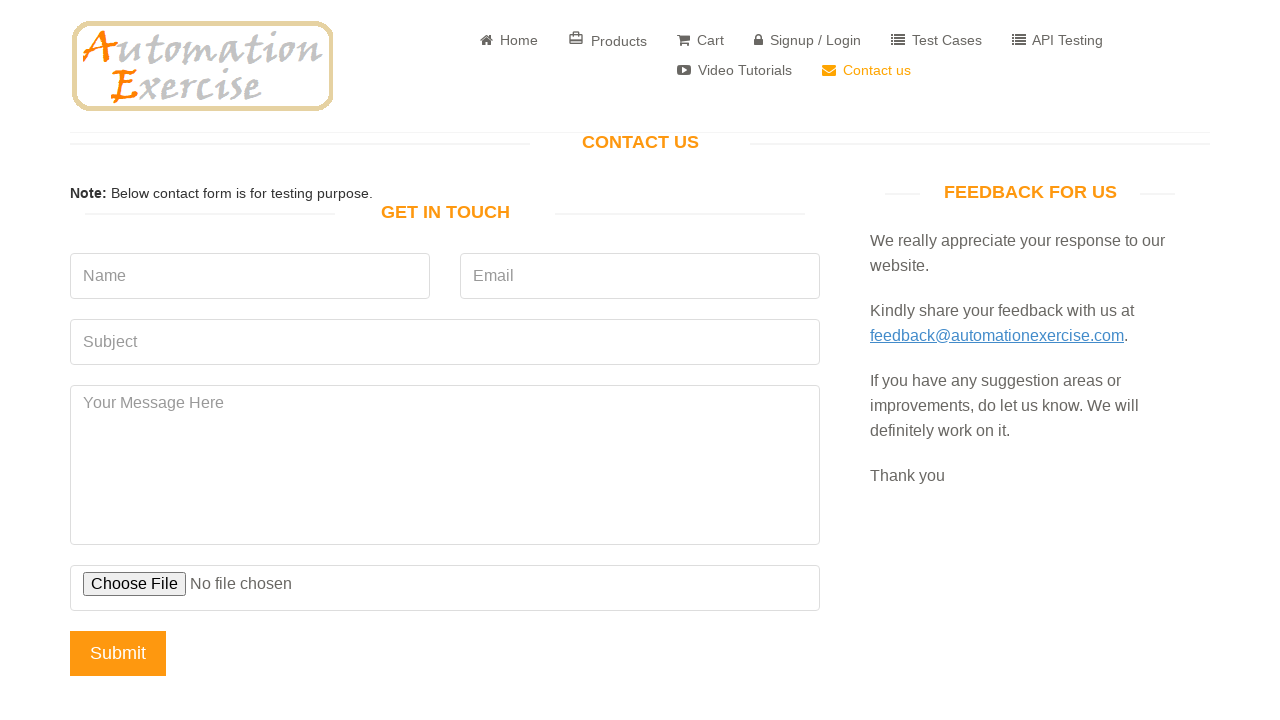

Verified Contact Us page loaded with 'Get In Touch' header
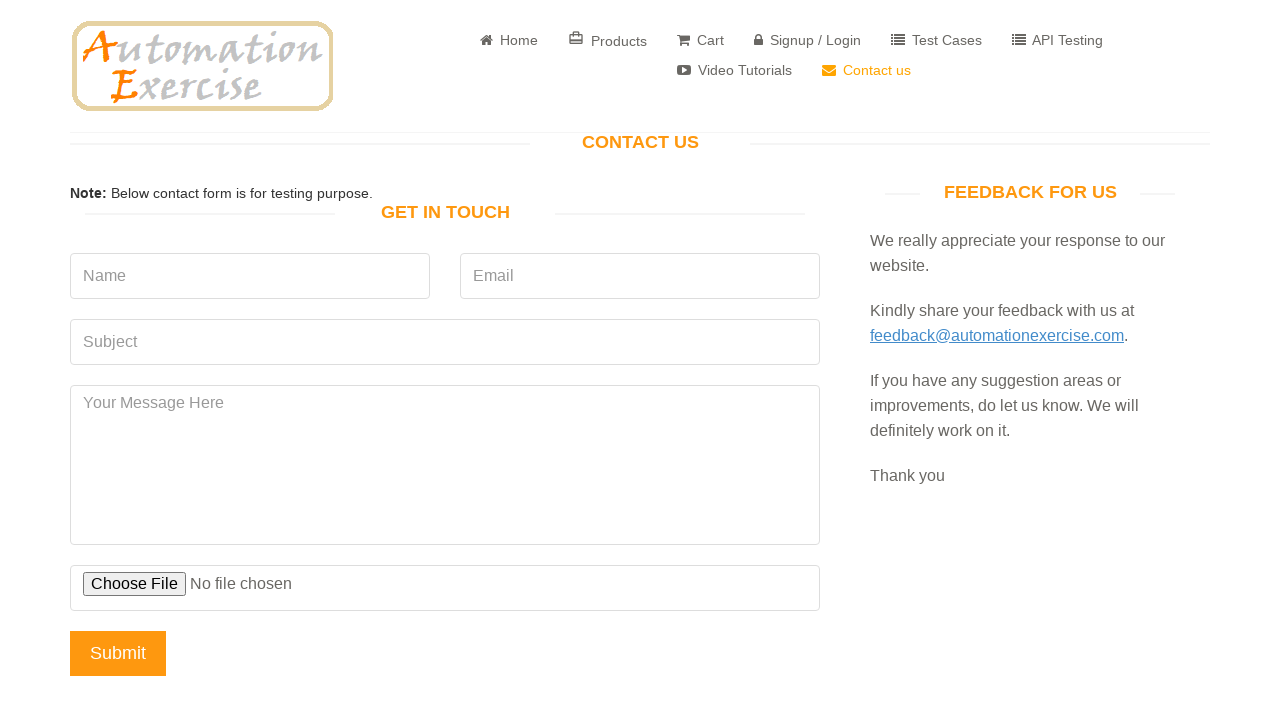

Filled name field with 'Mohammed' on input[name='name']
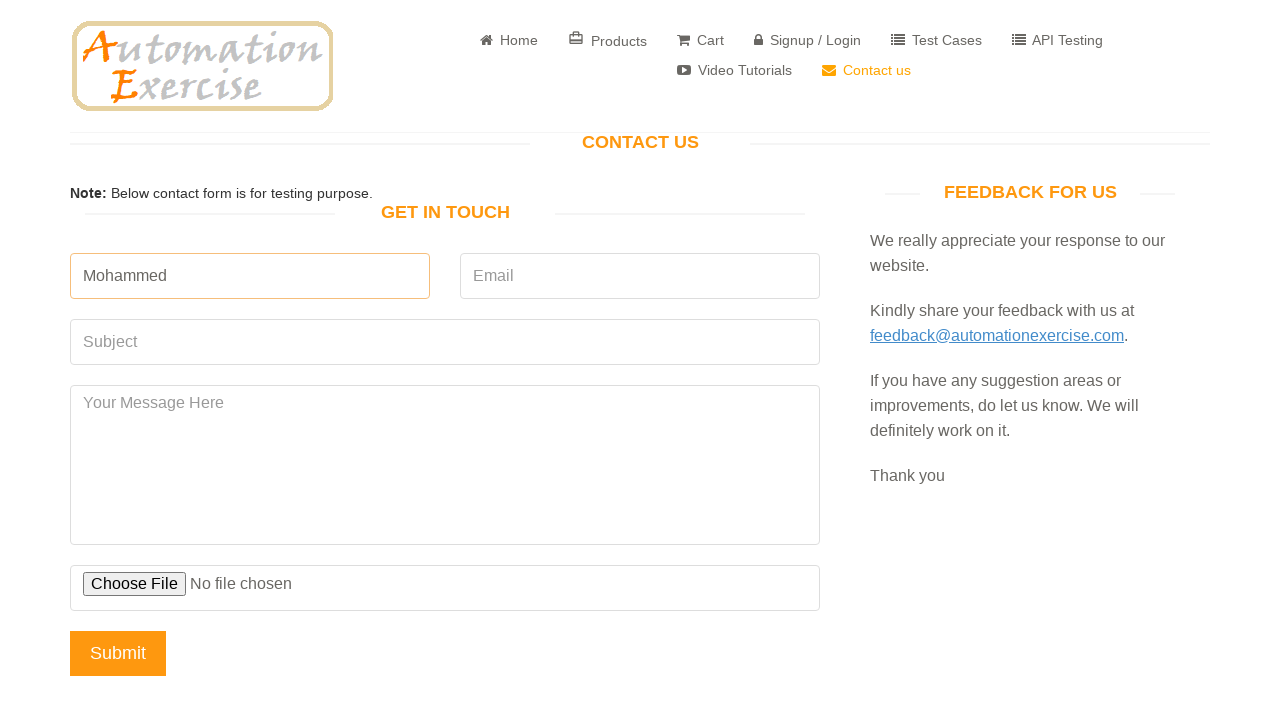

Filled email field with 'test12345@gmail.com' on input[name='email']
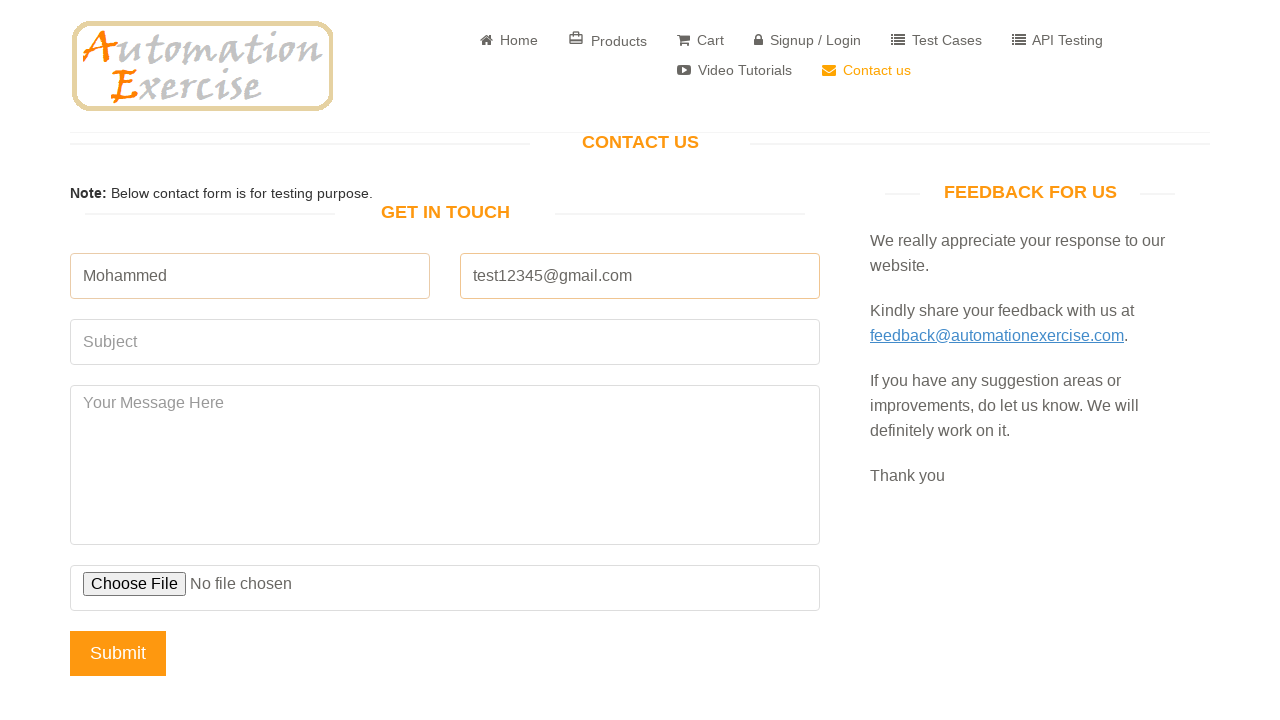

Filled subject field with 'Test' on input[name='subject']
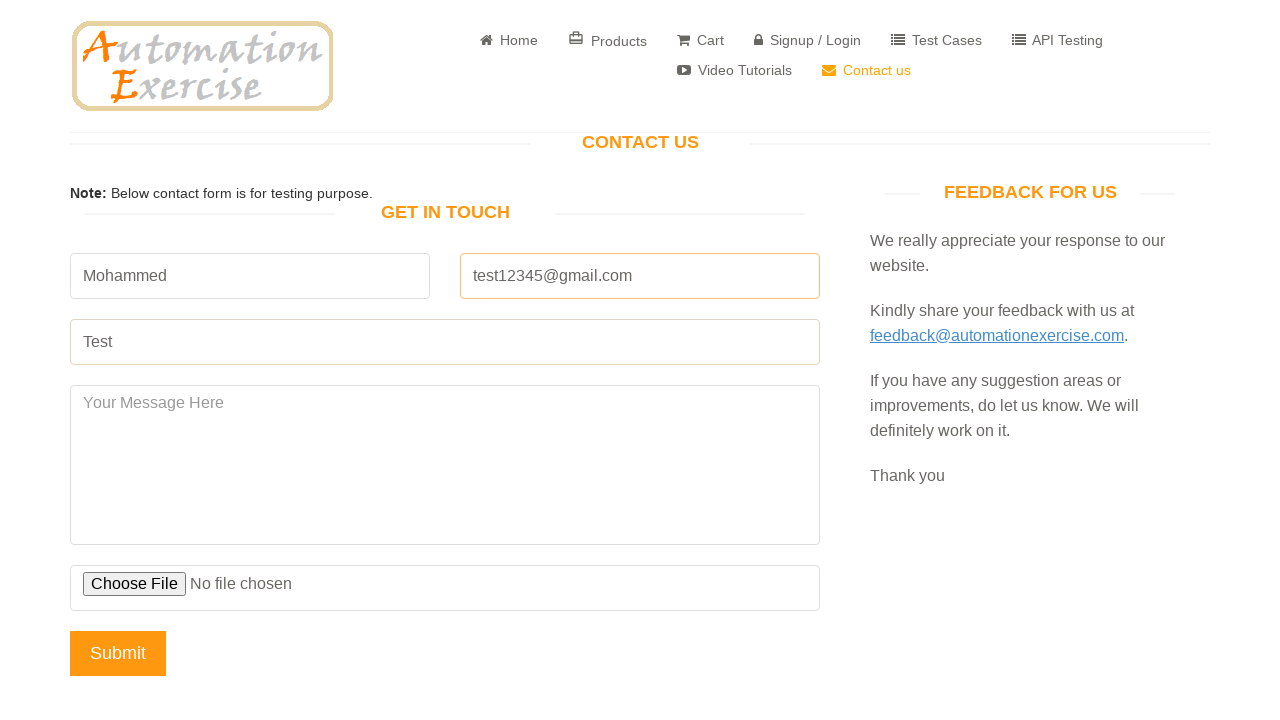

Filled message field with 'Welcome' on textarea[name='message']
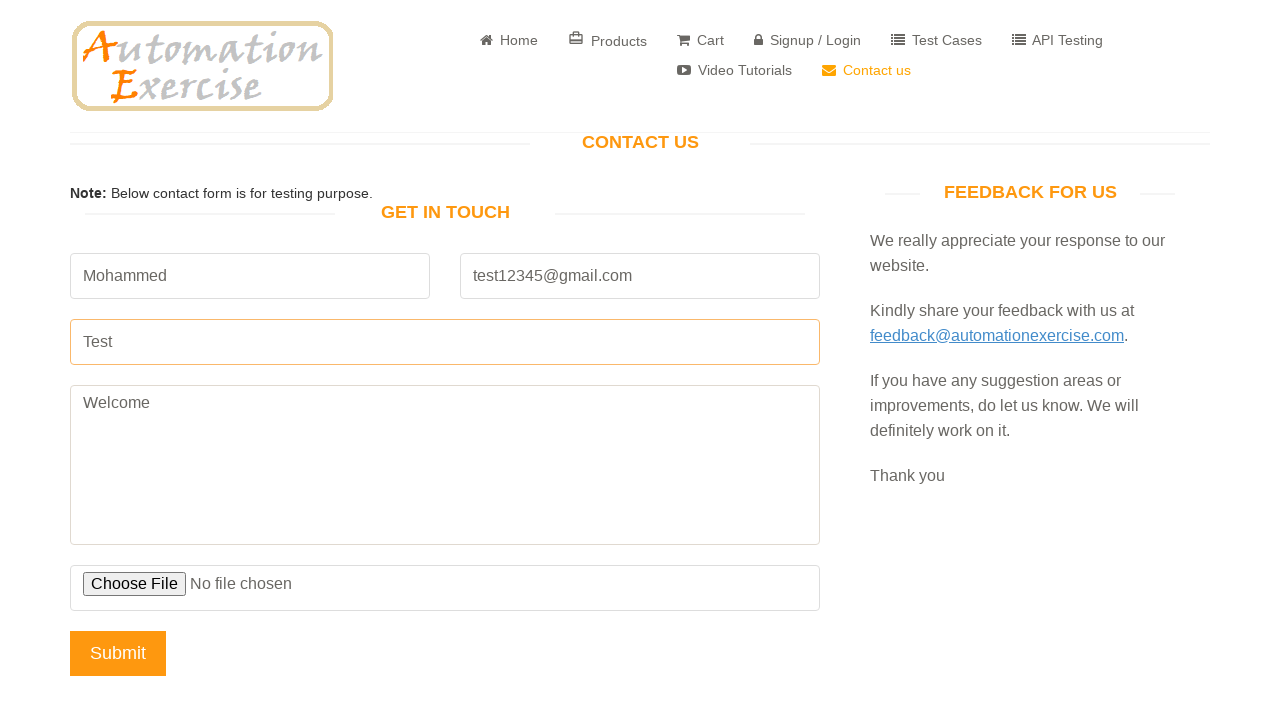

Clicked submit button and accepted alert dialog at (118, 653) on input[name='submit']
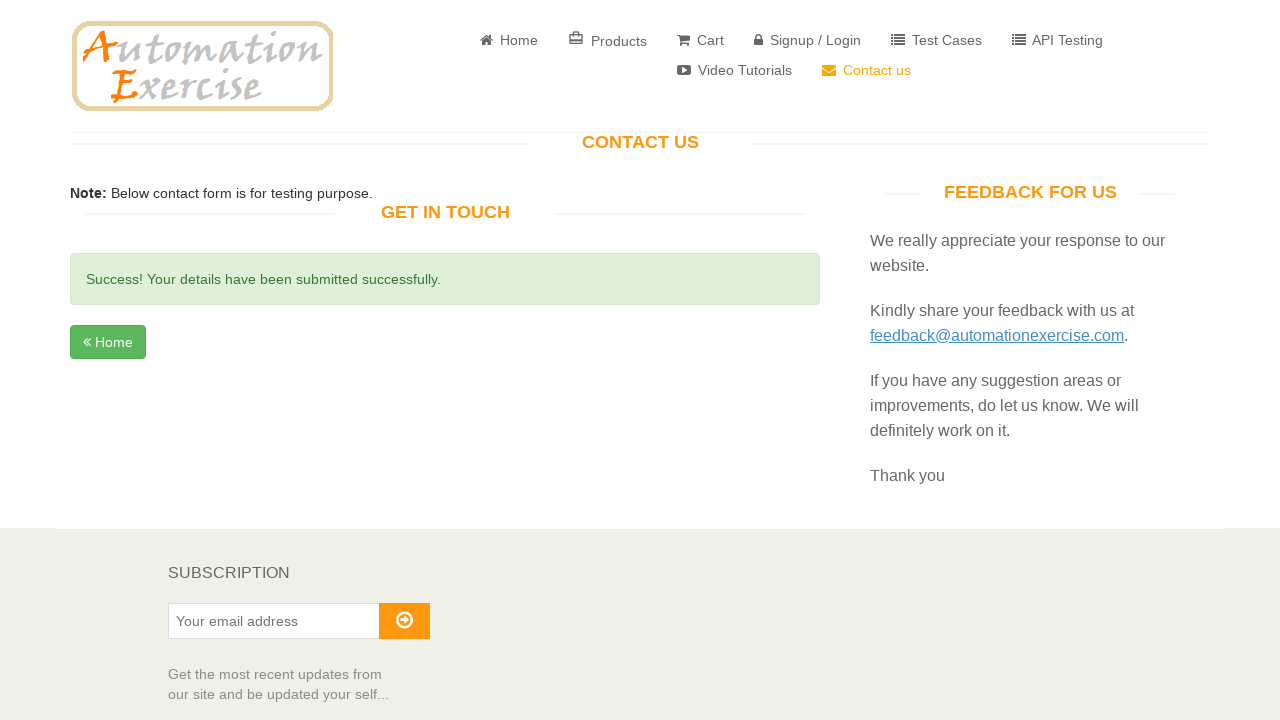

Verified form submission success message appeared
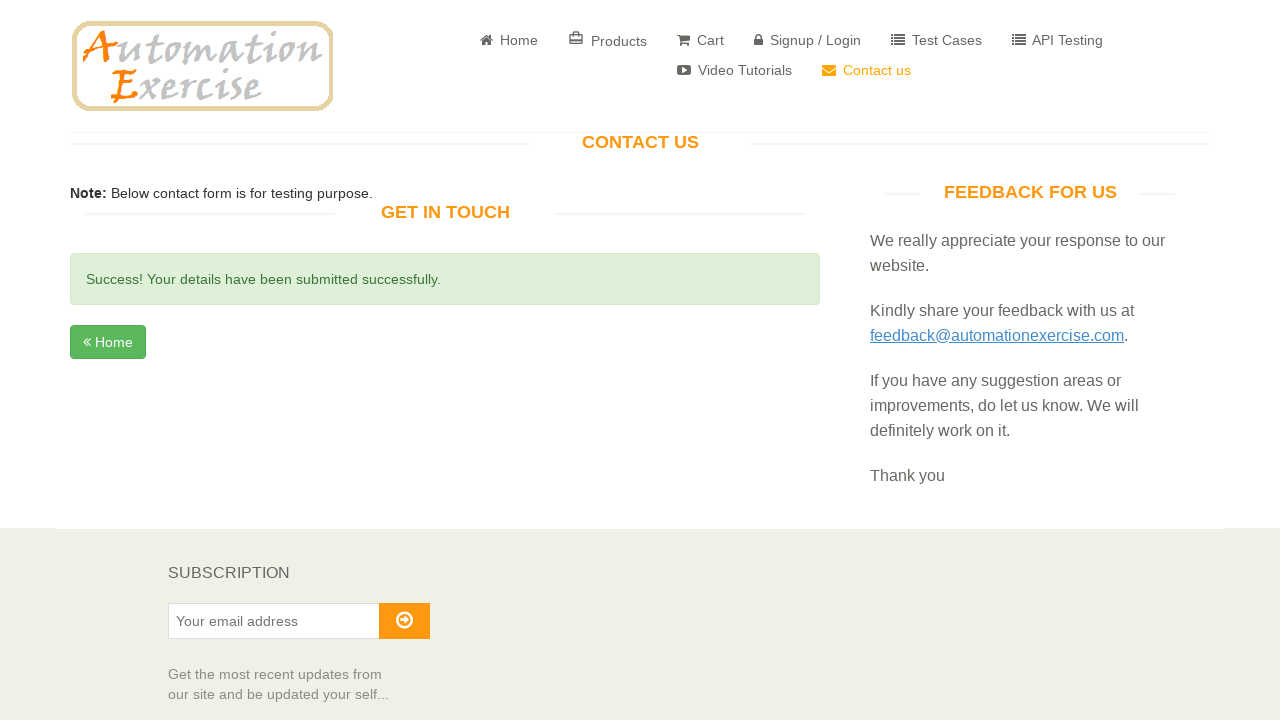

Clicked Home button to return to homepage at (509, 40) on a:has-text('Home')
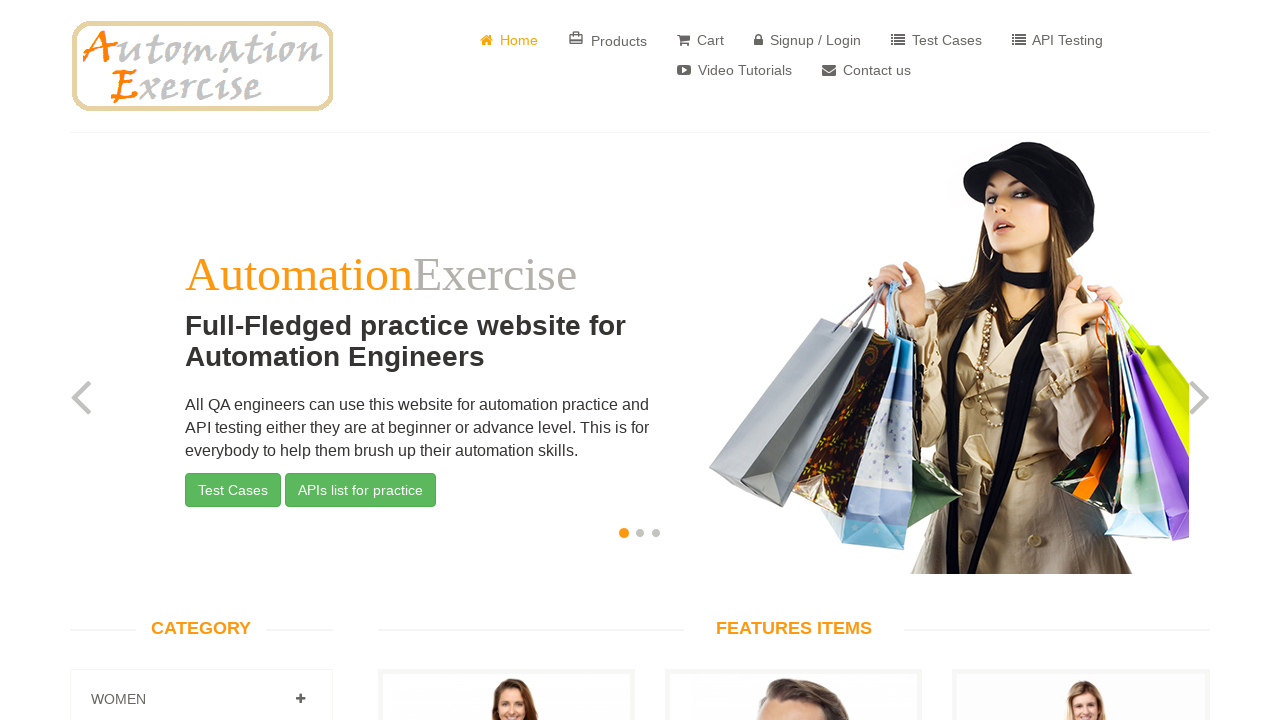

Verified user is back on homepage with Home link visible
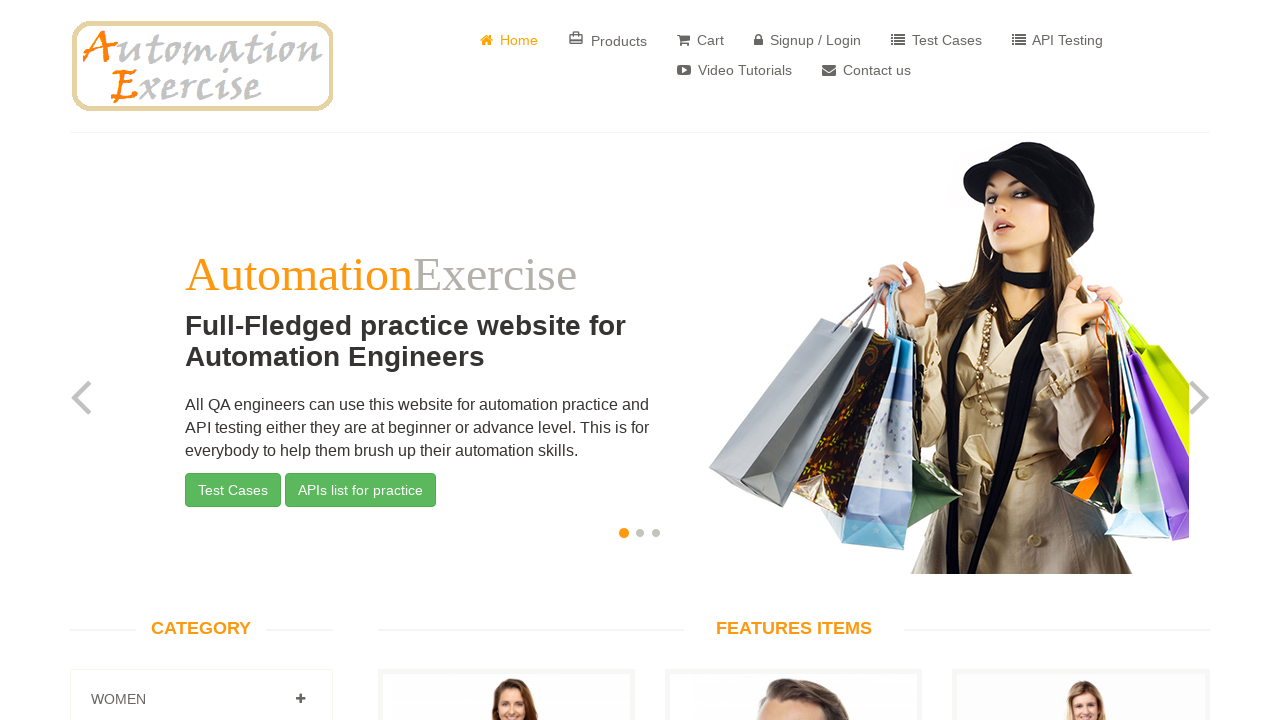

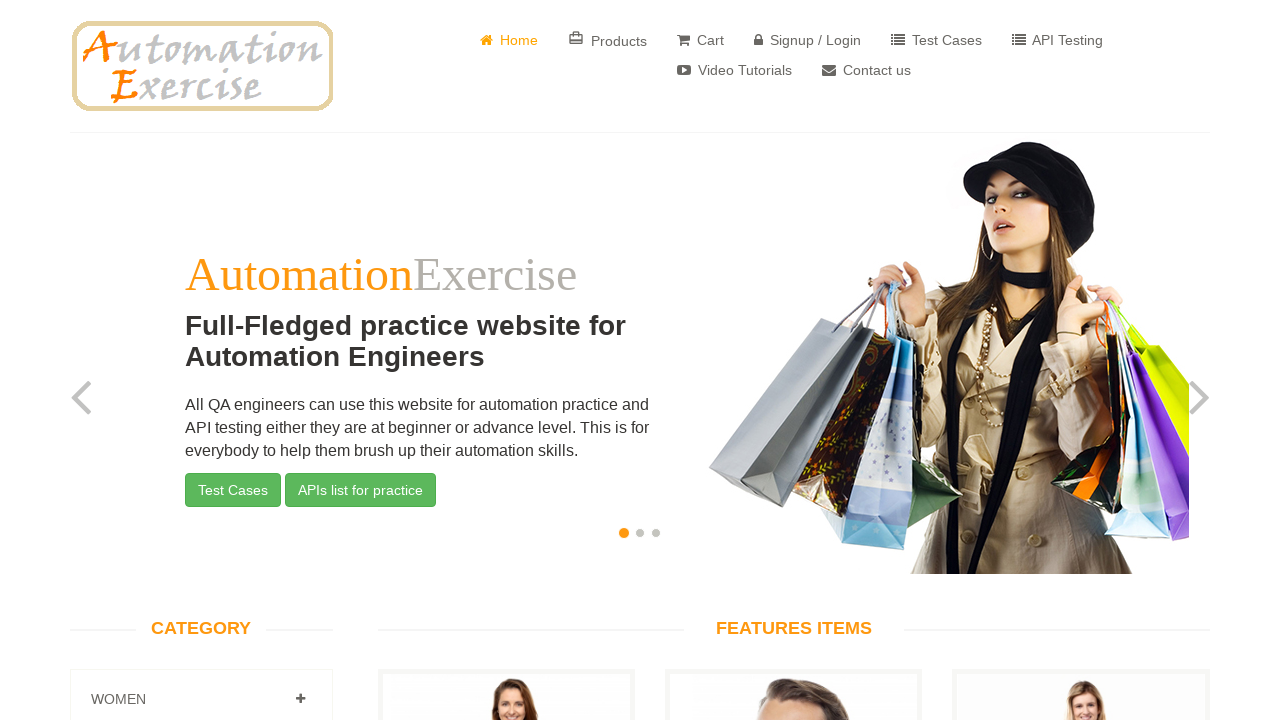